Tests dynamic page elements by clicking buttons that add and reveal elements, then interacting with the newly created elements

Starting URL: https://www.selenium.dev/selenium/web/dynamic.html

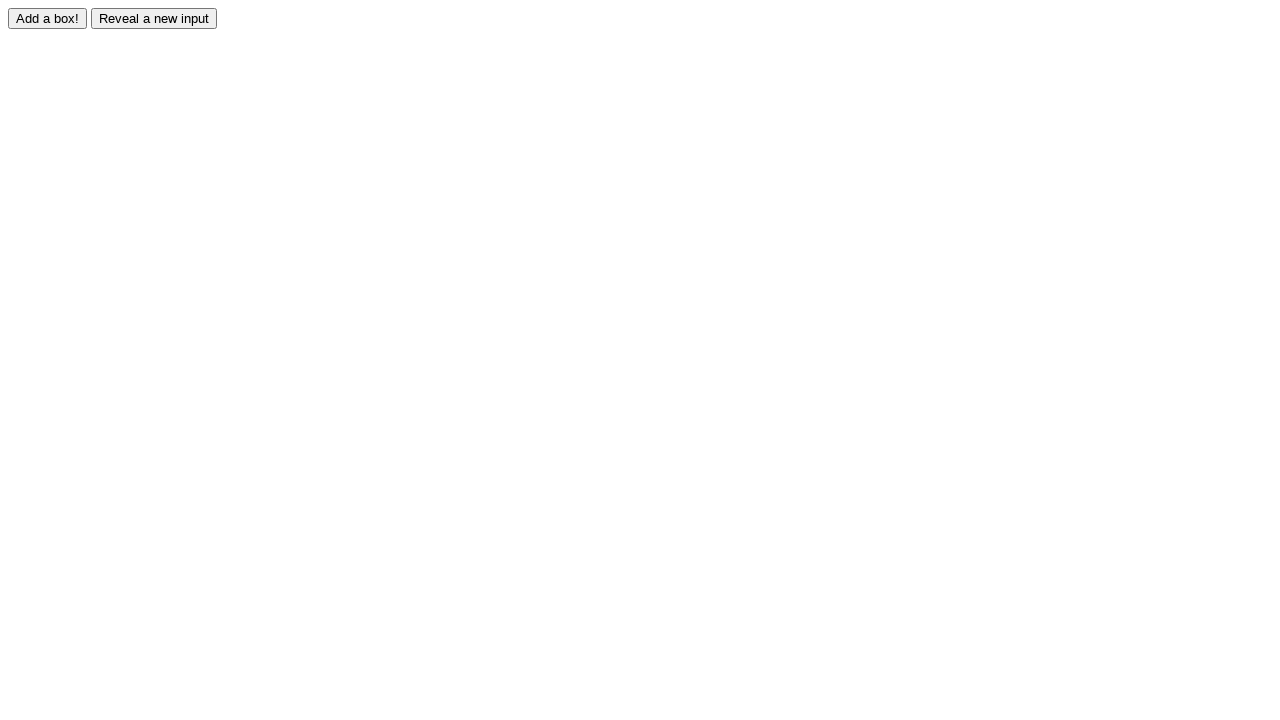

Navigated to dynamic elements test page
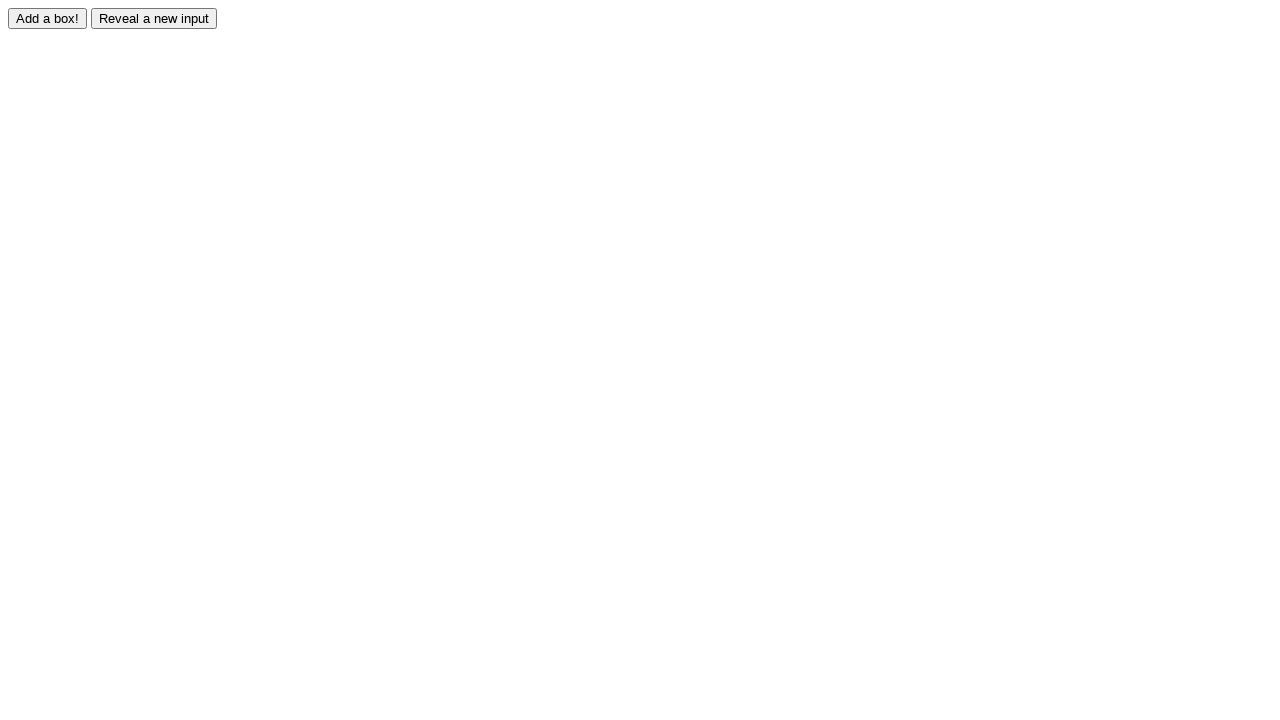

Clicked adder button to add first box at (48, 18) on #adder
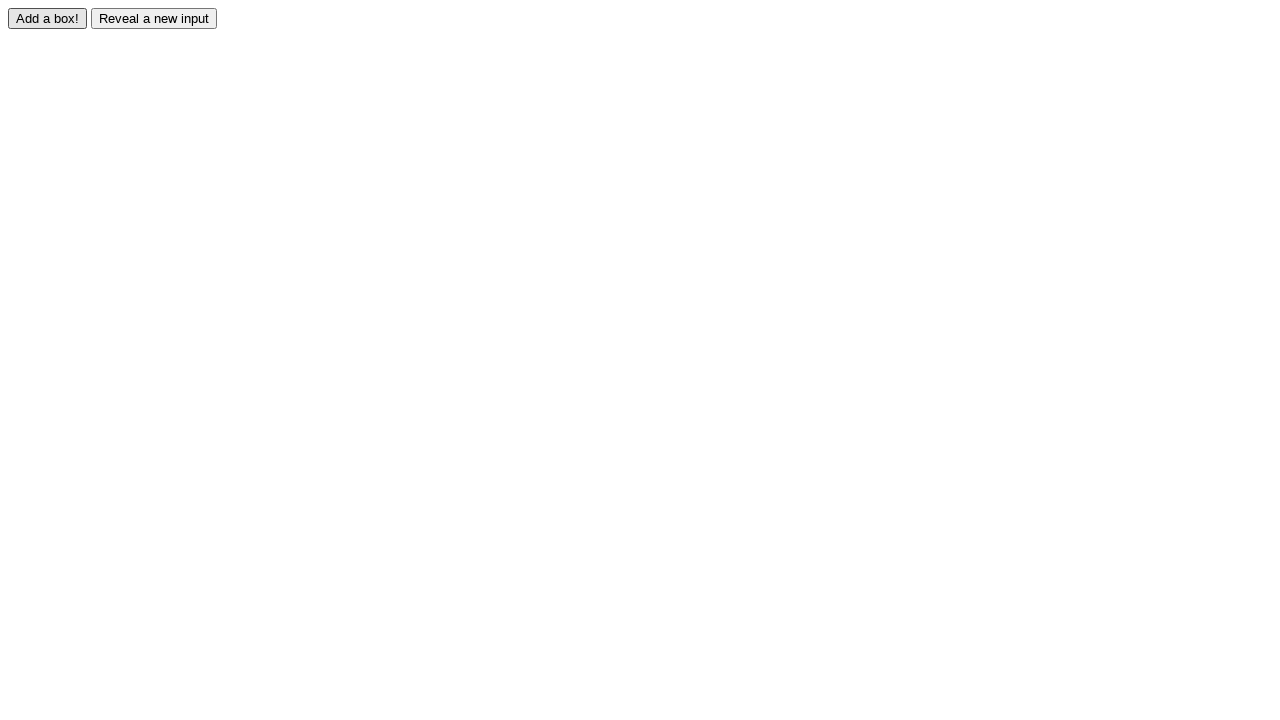

First box element appeared
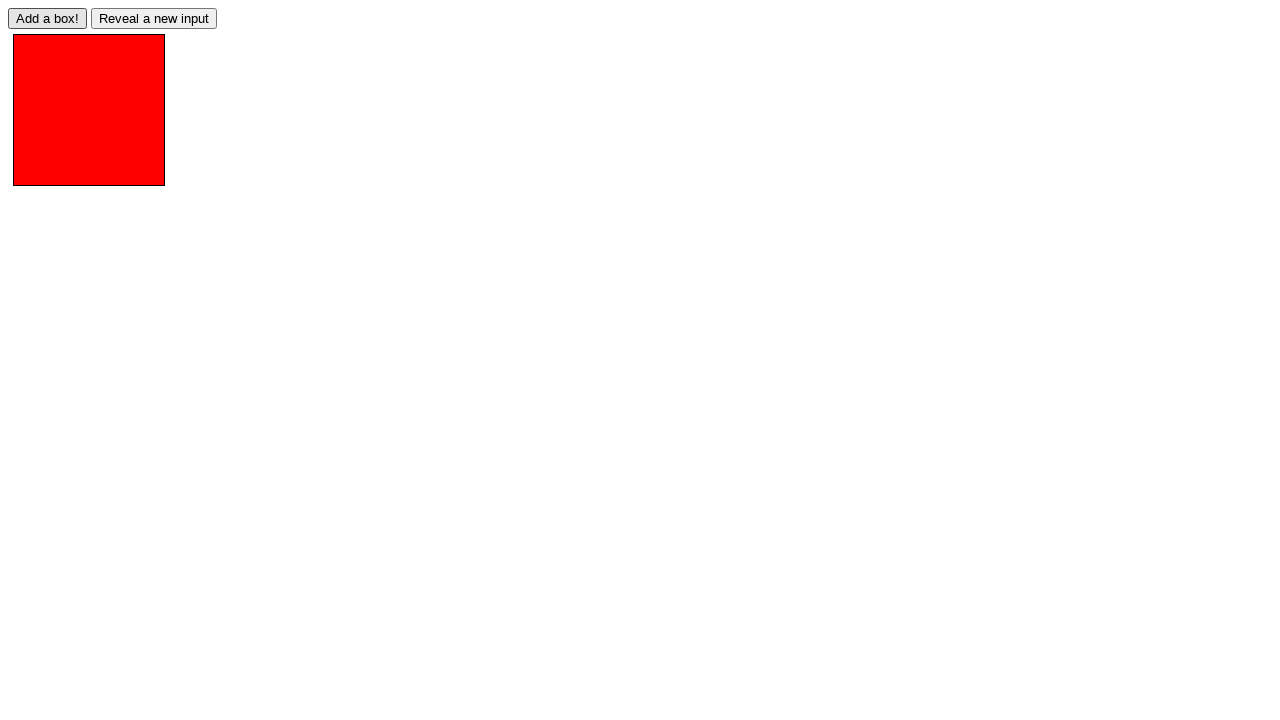

Retrieved background color of first box
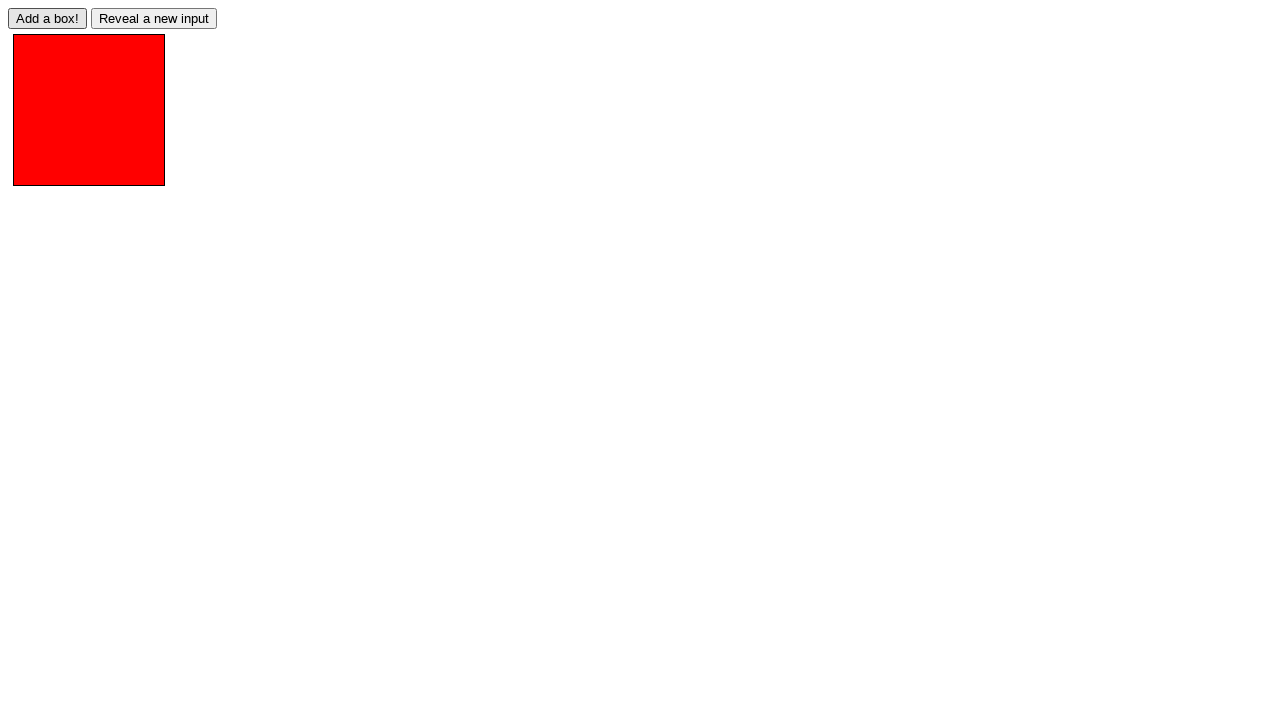

Clicked reveal button to show hidden input at (154, 18) on #reveal
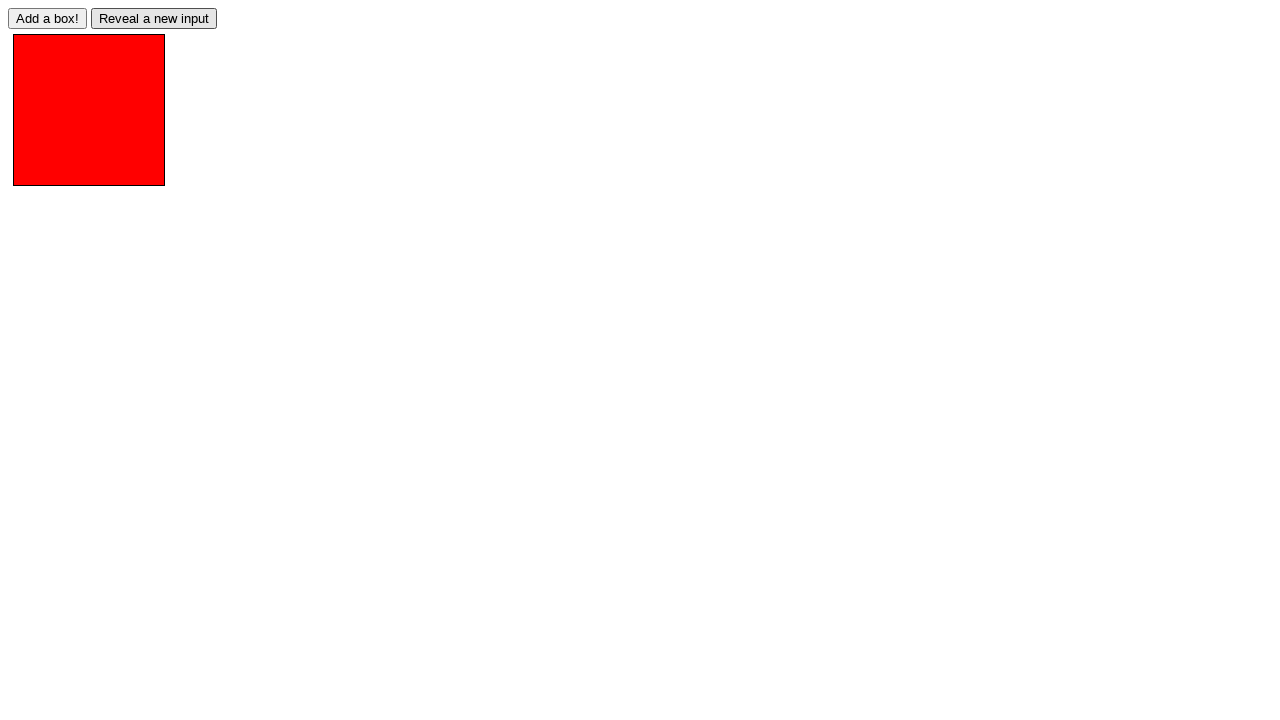

Hidden input field was revealed
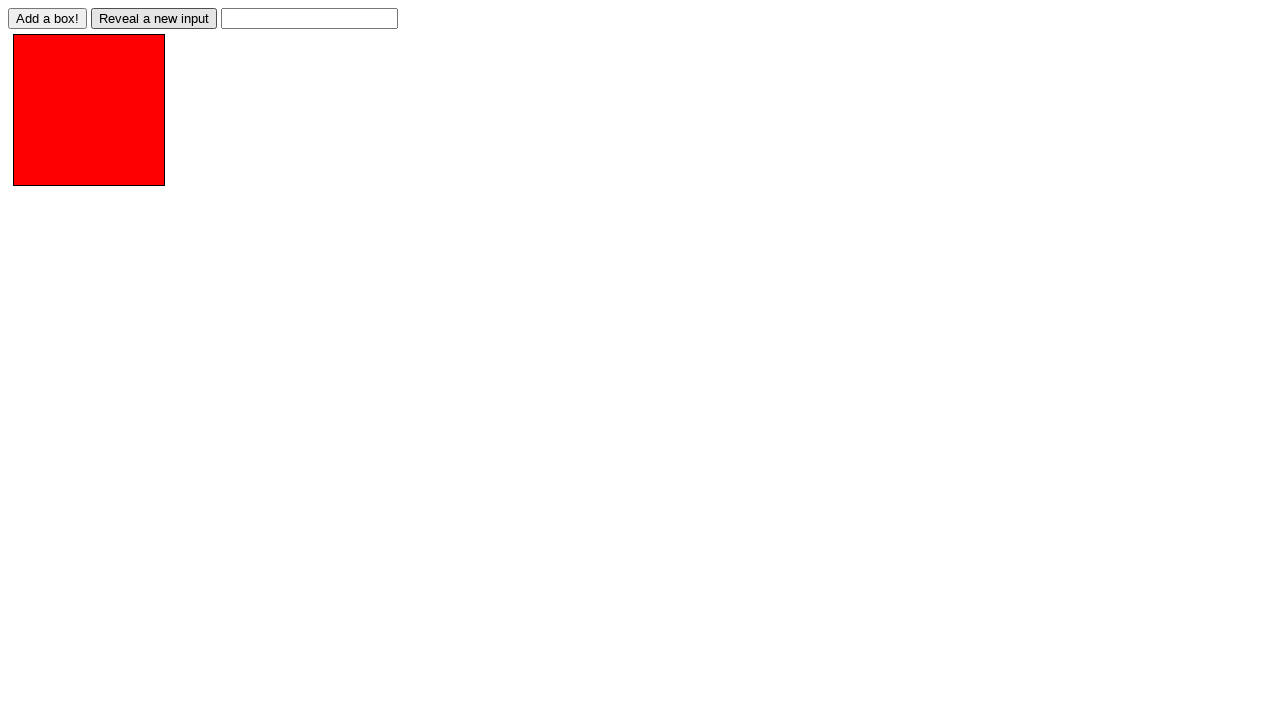

Filled revealed input field with 'Test' on #revealed
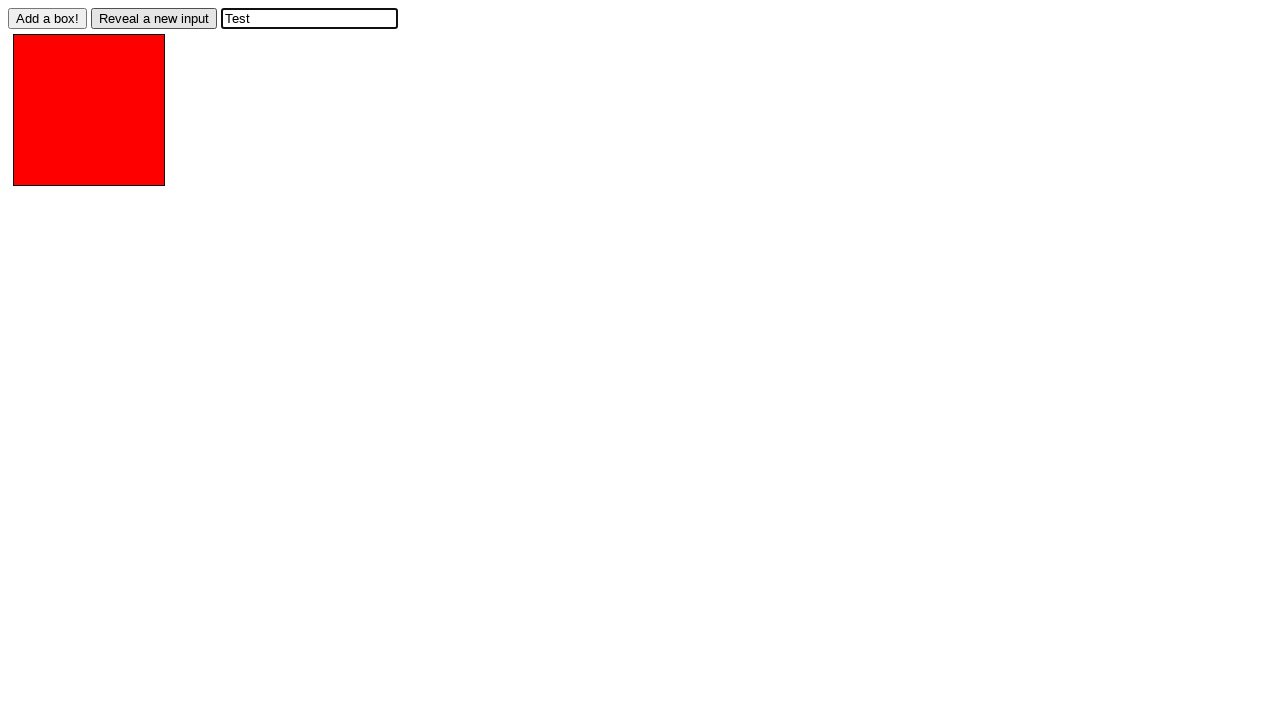

Clicked adder button again to add second box at (48, 18) on #adder
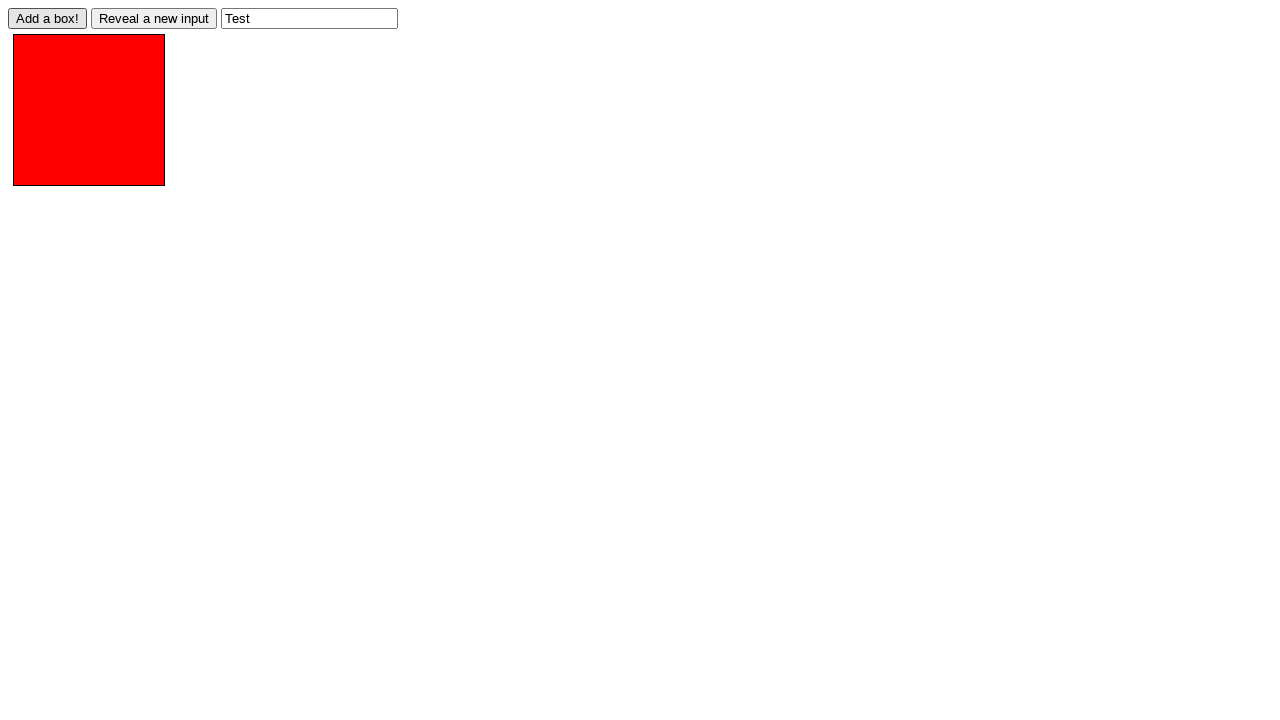

Second box element appeared
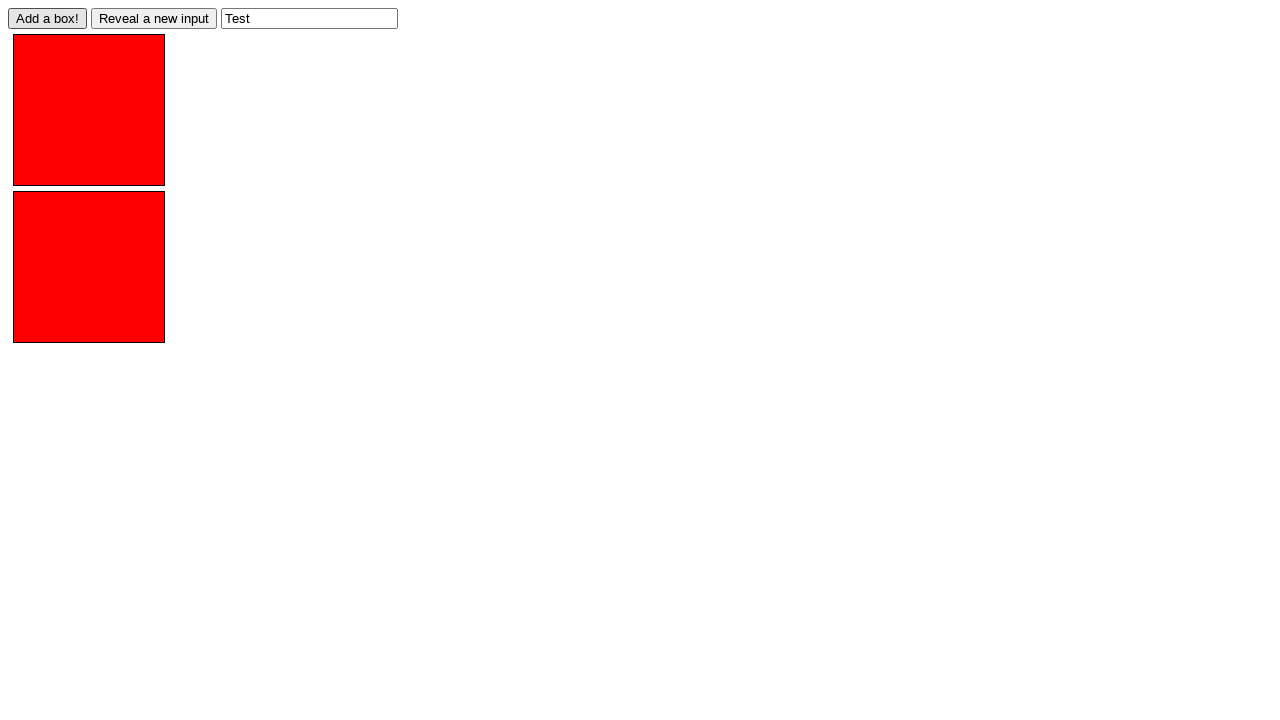

Retrieved background color of second box
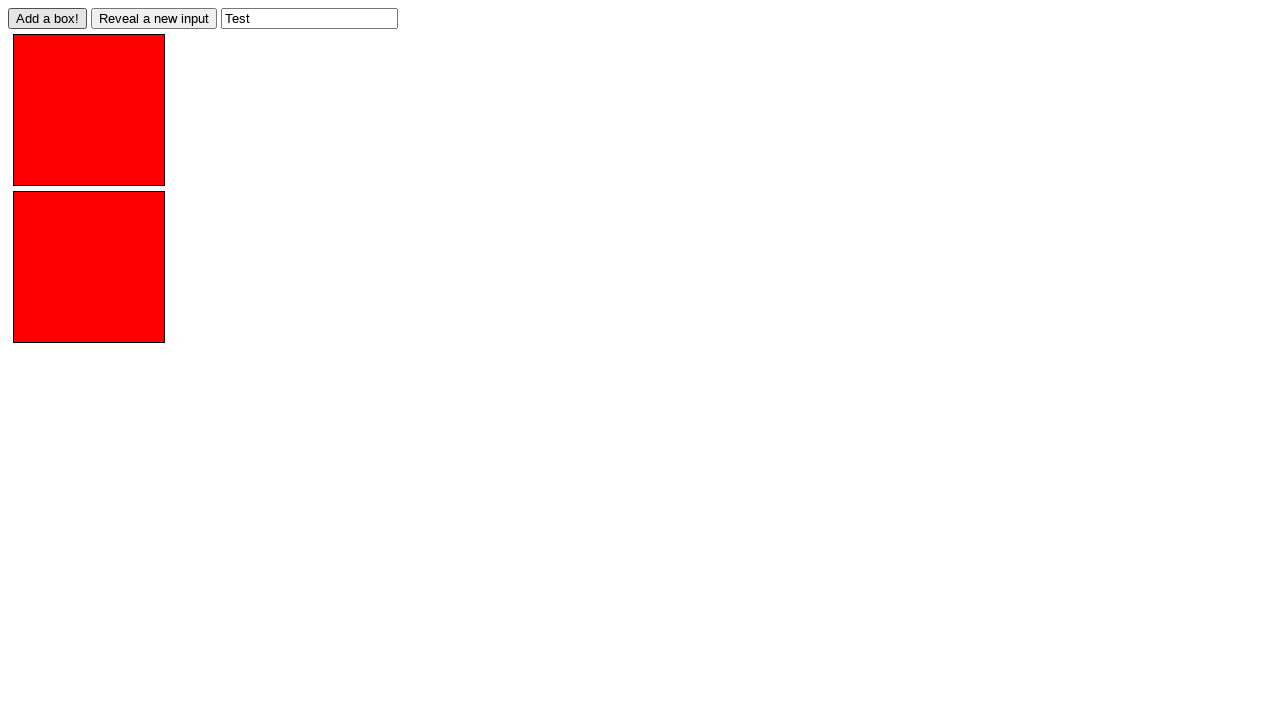

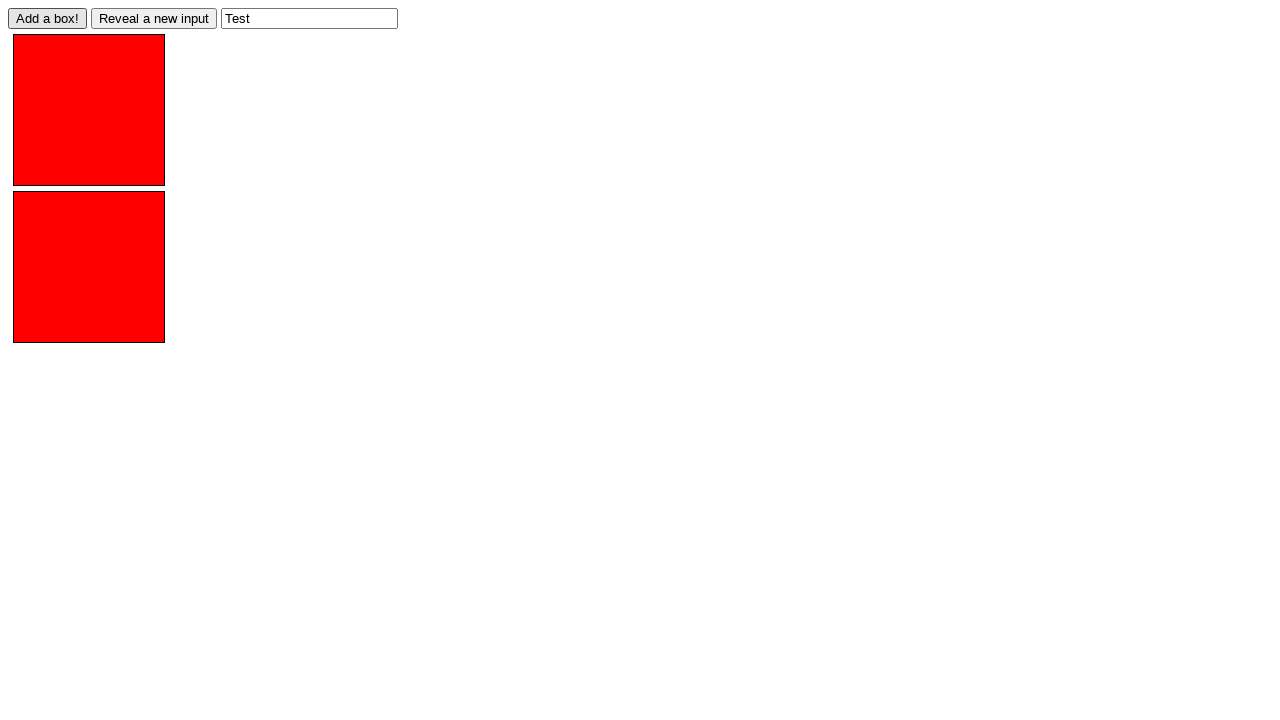